Tests window handling by opening a new window, interacting with elements in the new window, then returning to the parent window to fill a form field

Starting URL: https://www.hyrtutorials.com/p/window-handles-practice.html

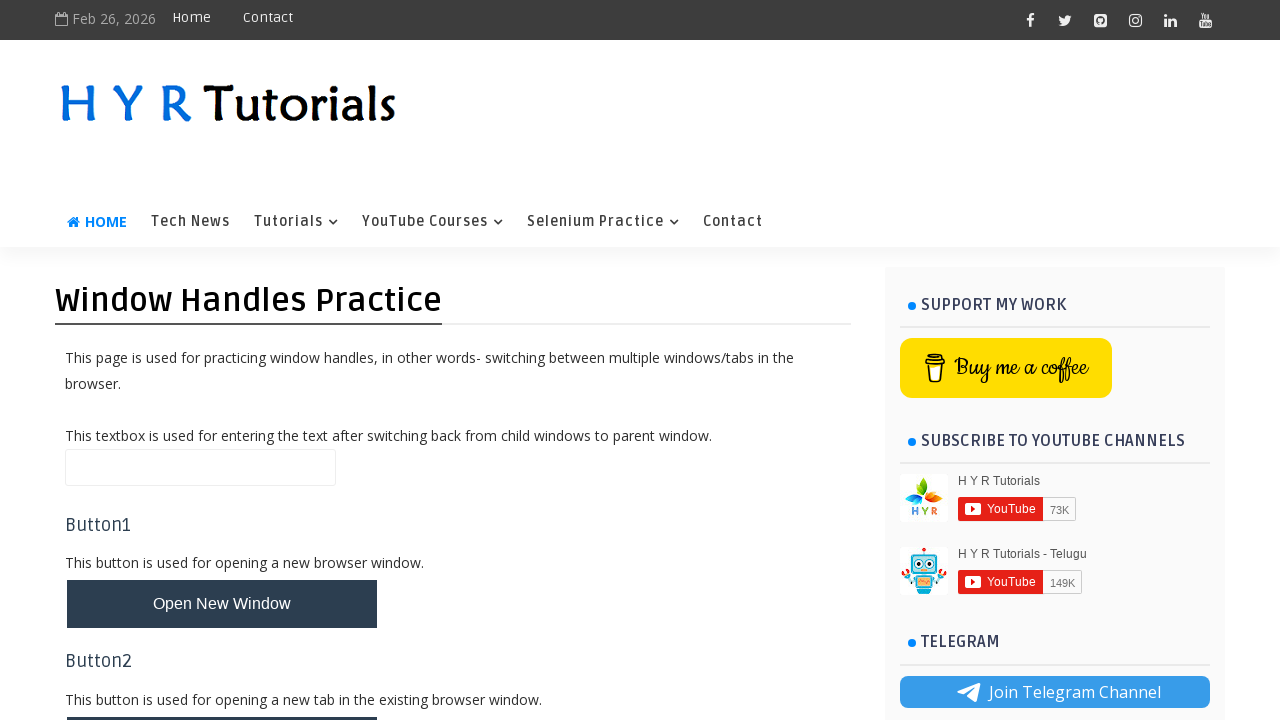

Clicked button to open new window at (222, 604) on #newWindowBtn
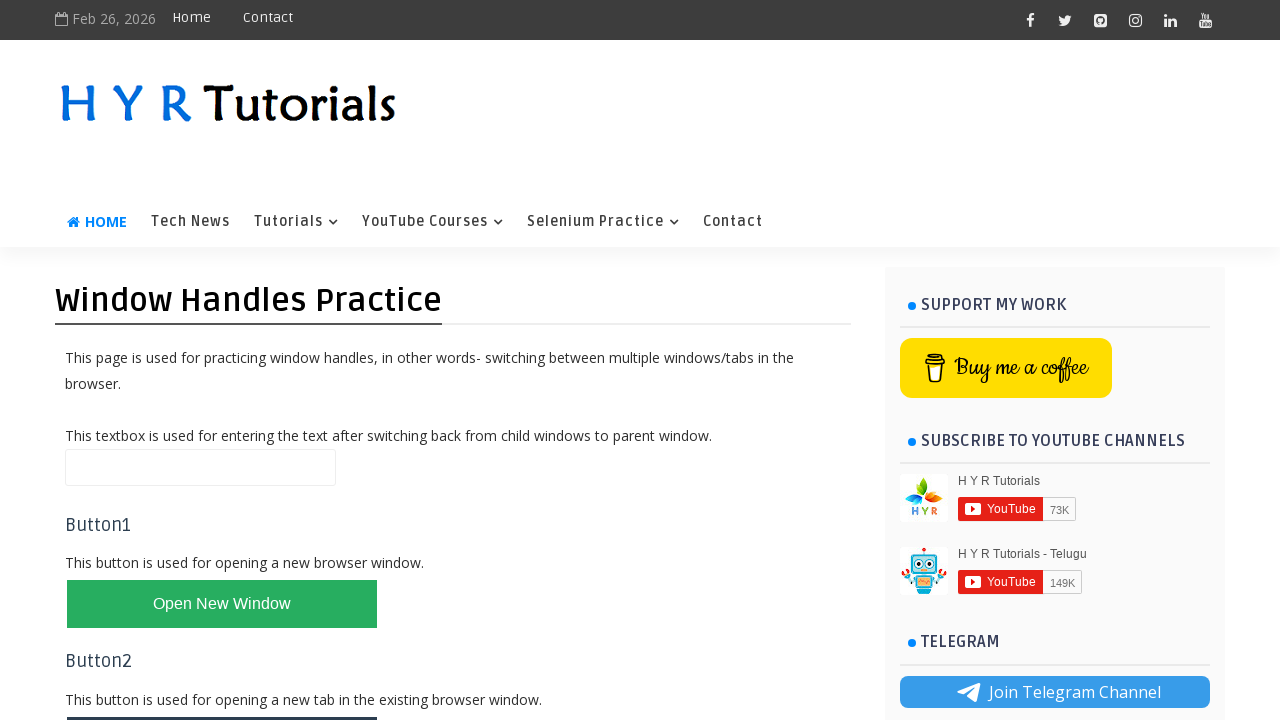

New window opened and captured
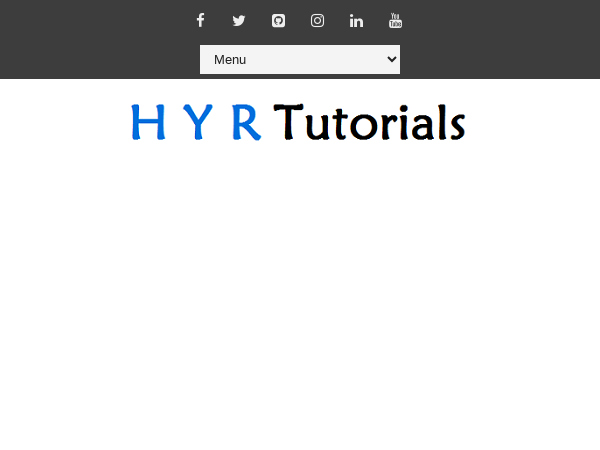

New window loaded completely
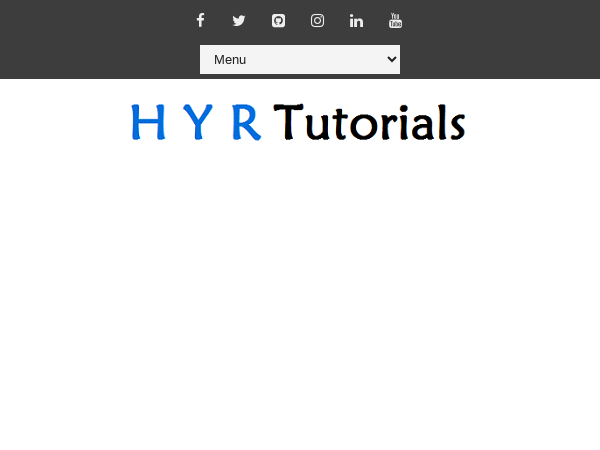

Clicked female radio button in new window at (242, 225) on #femalerb
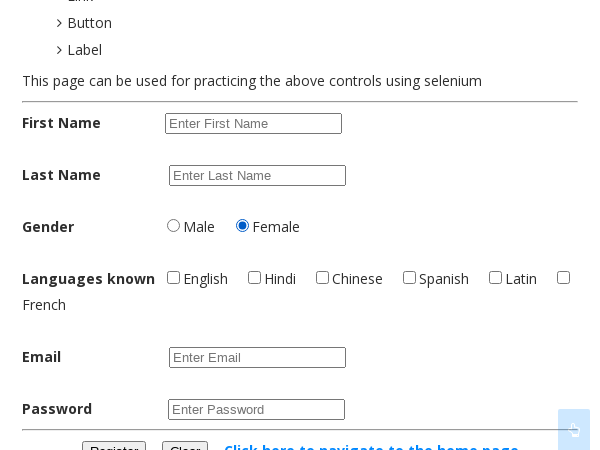

Closed new window
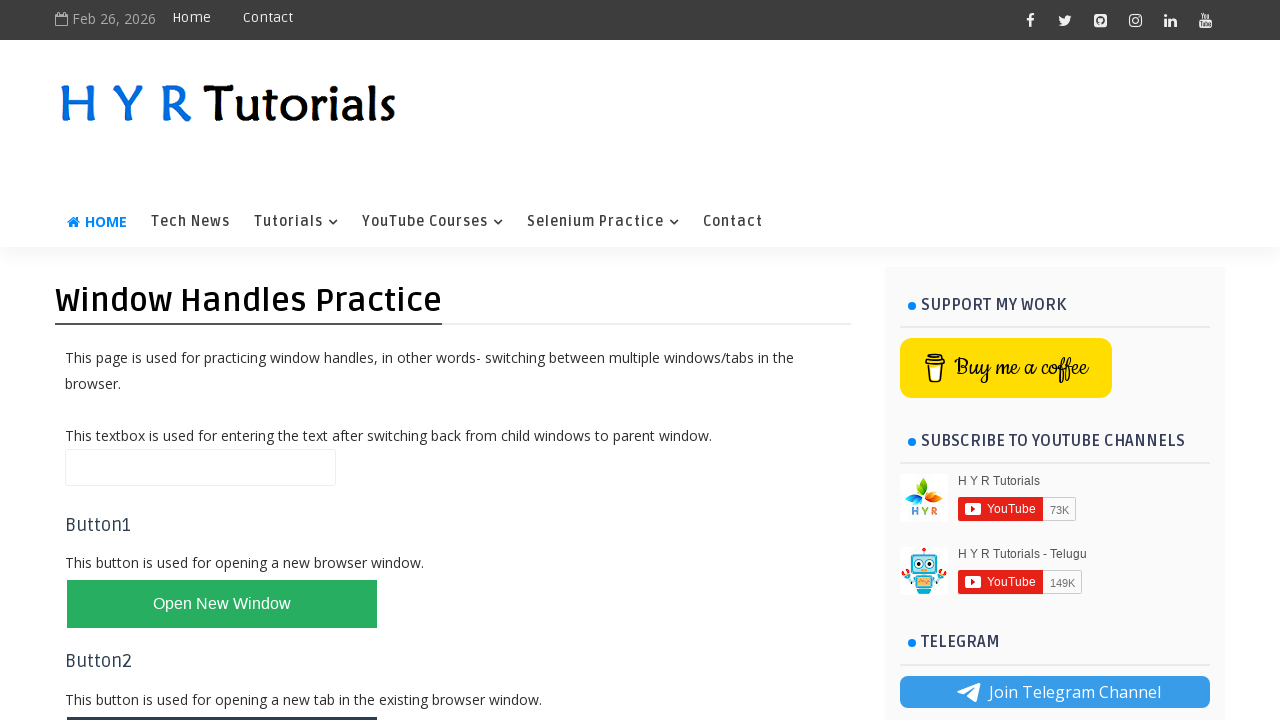

Filled name field with 'ra' in parent window on #name
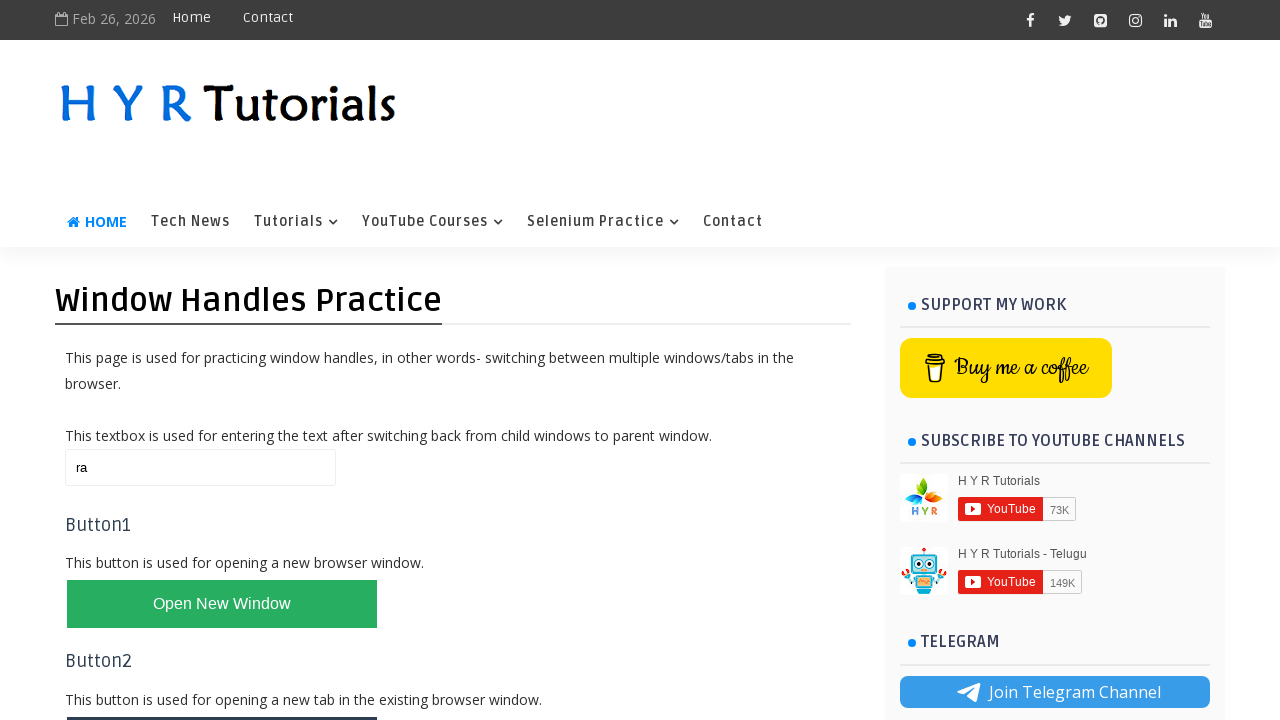

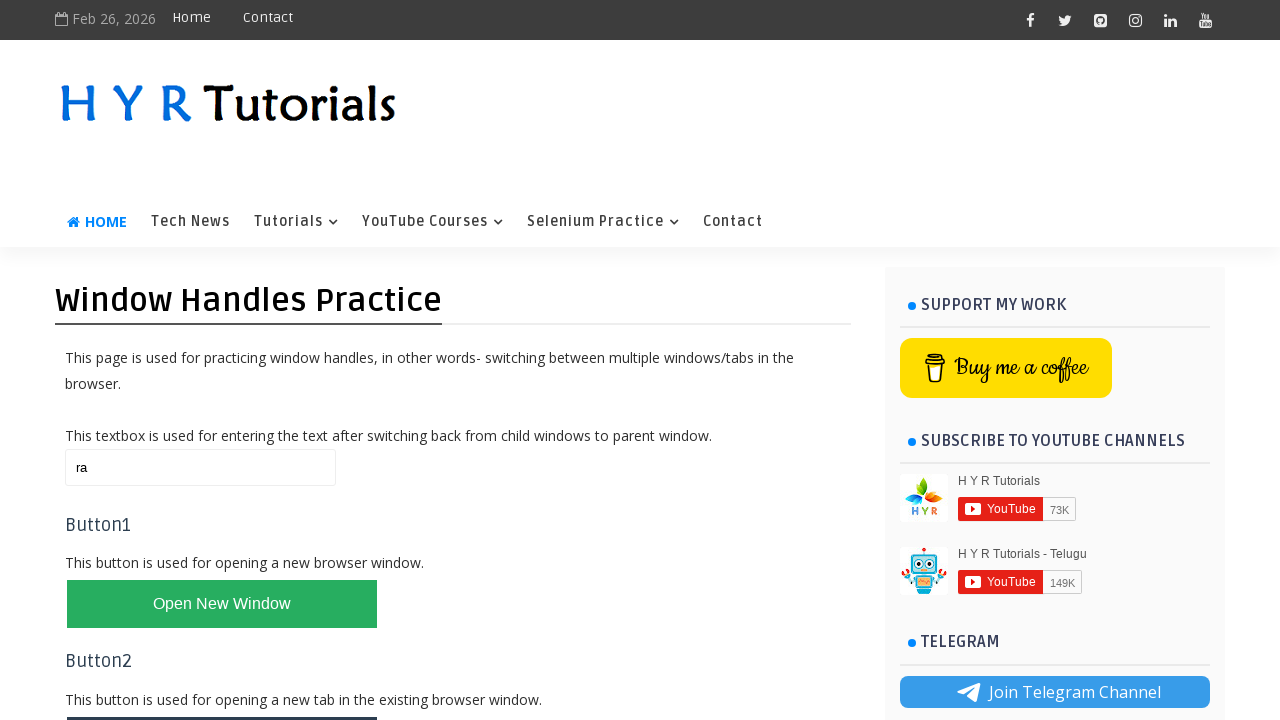